Navigates to the cart page

Starting URL: https://devonshopnew.mileonair.com/cart

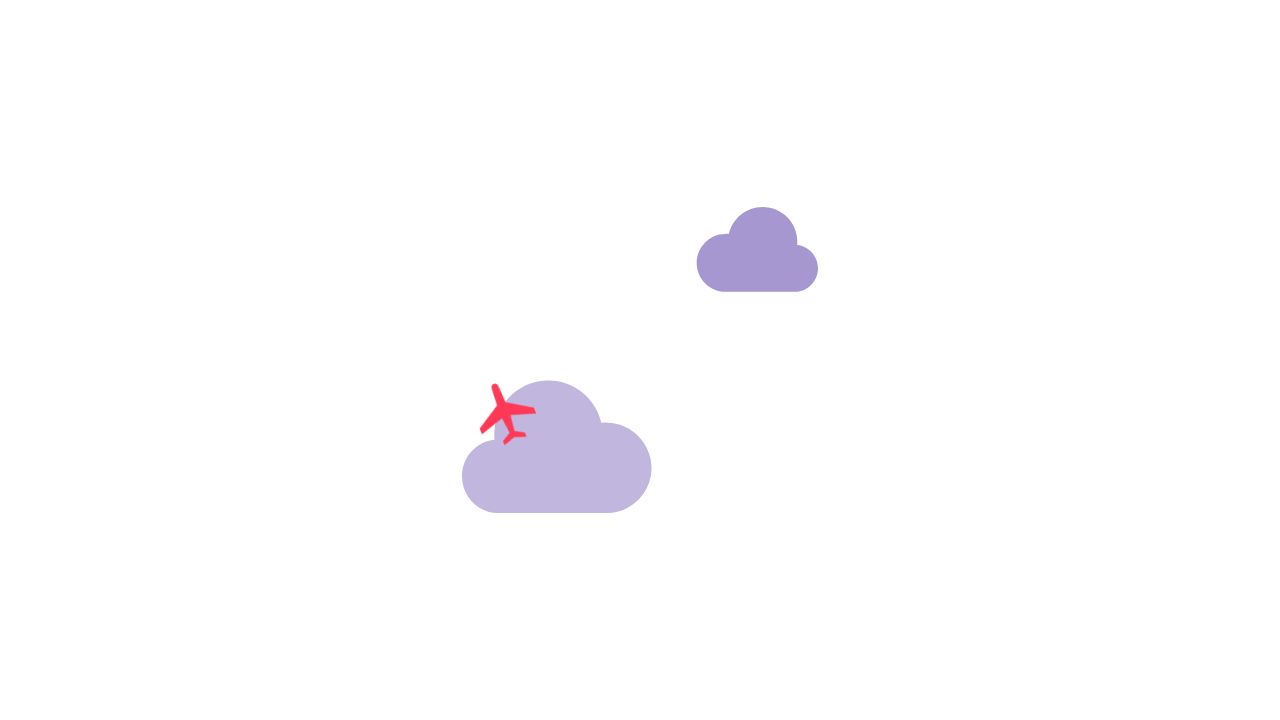

Navigated to cart page at https://devonshopnew.mileonair.com/cart
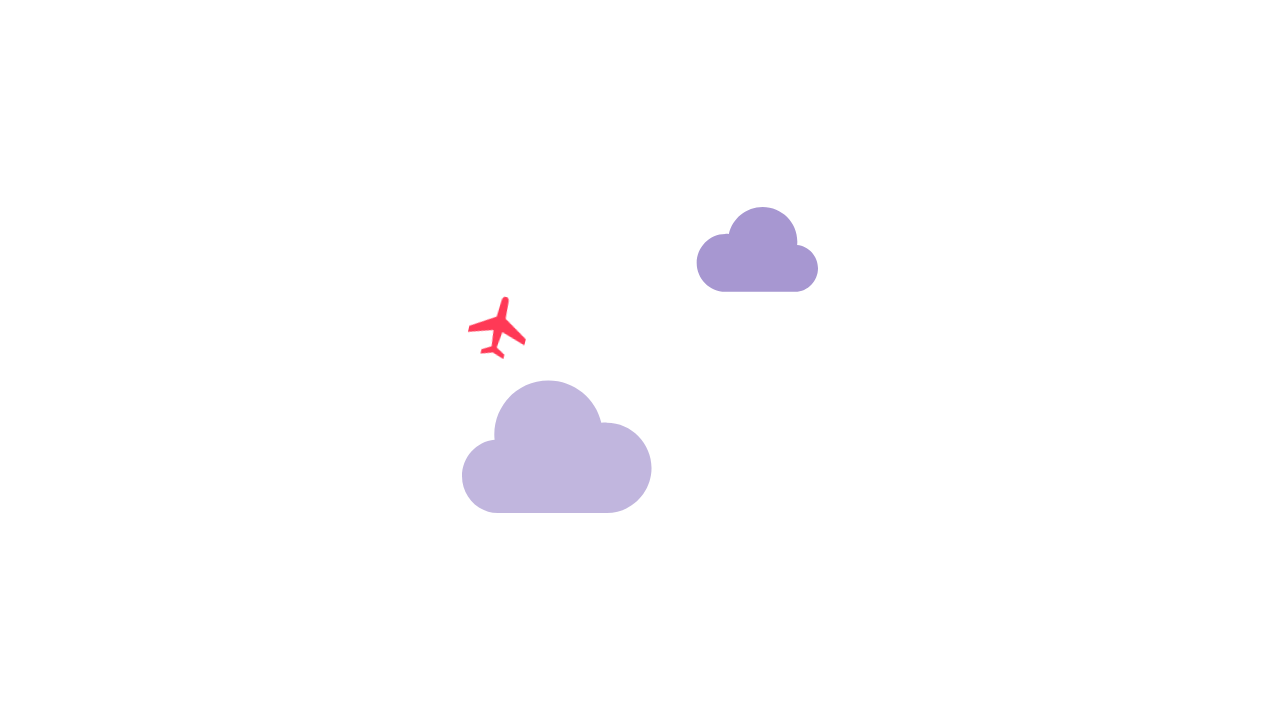

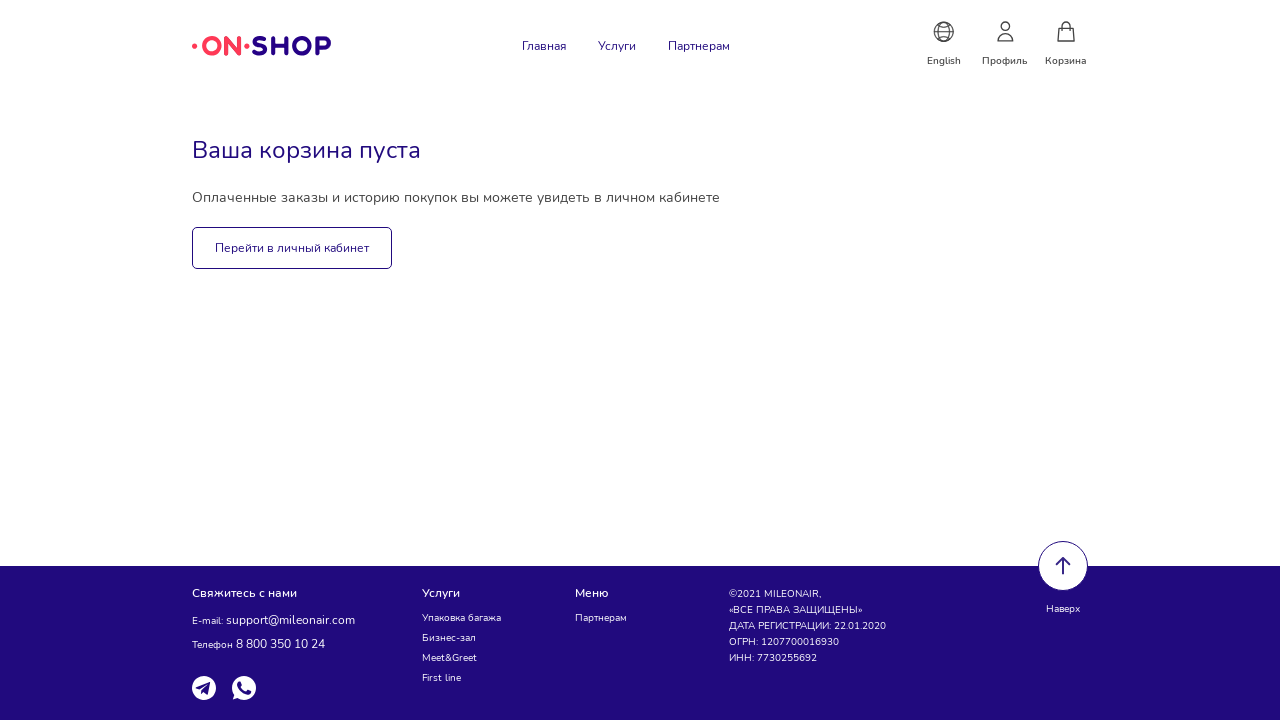